Tests horizontal scrolling functionality on a webpage by scrolling right and then left using JavaScript execution

Starting URL: https://omayo.blogspot.com/

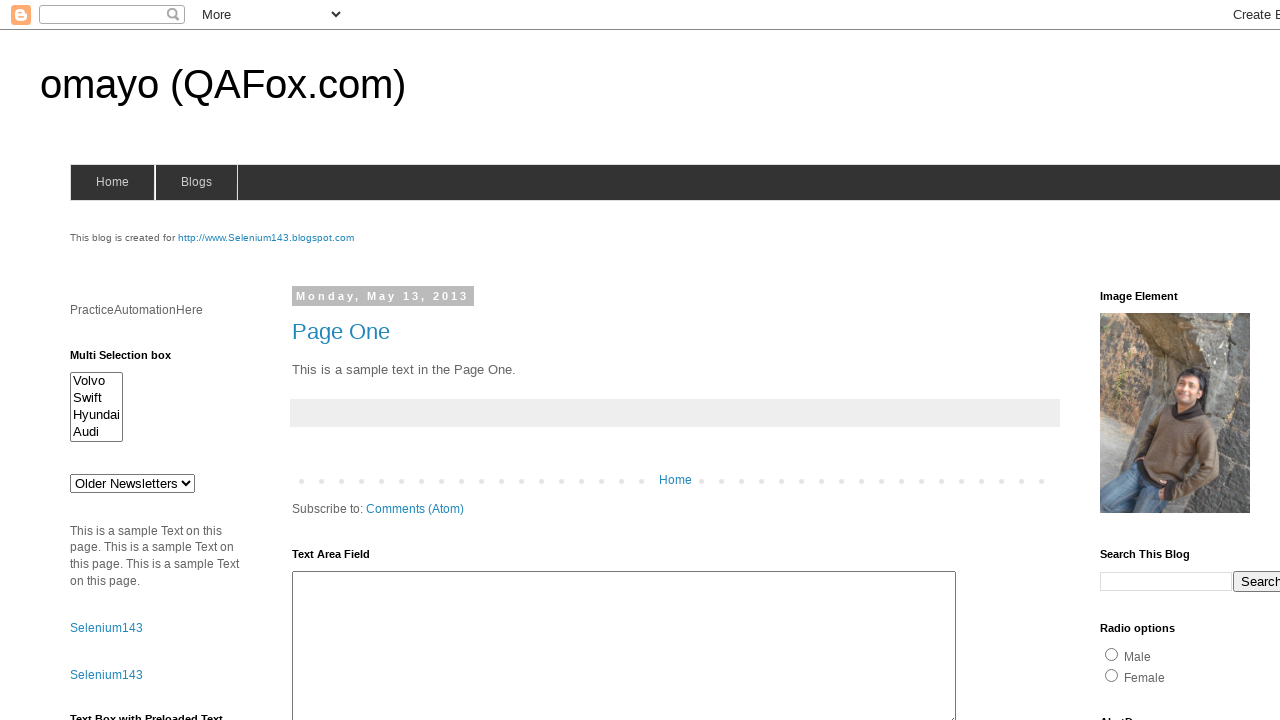

Scrolled horizontally to the right by 500 pixels
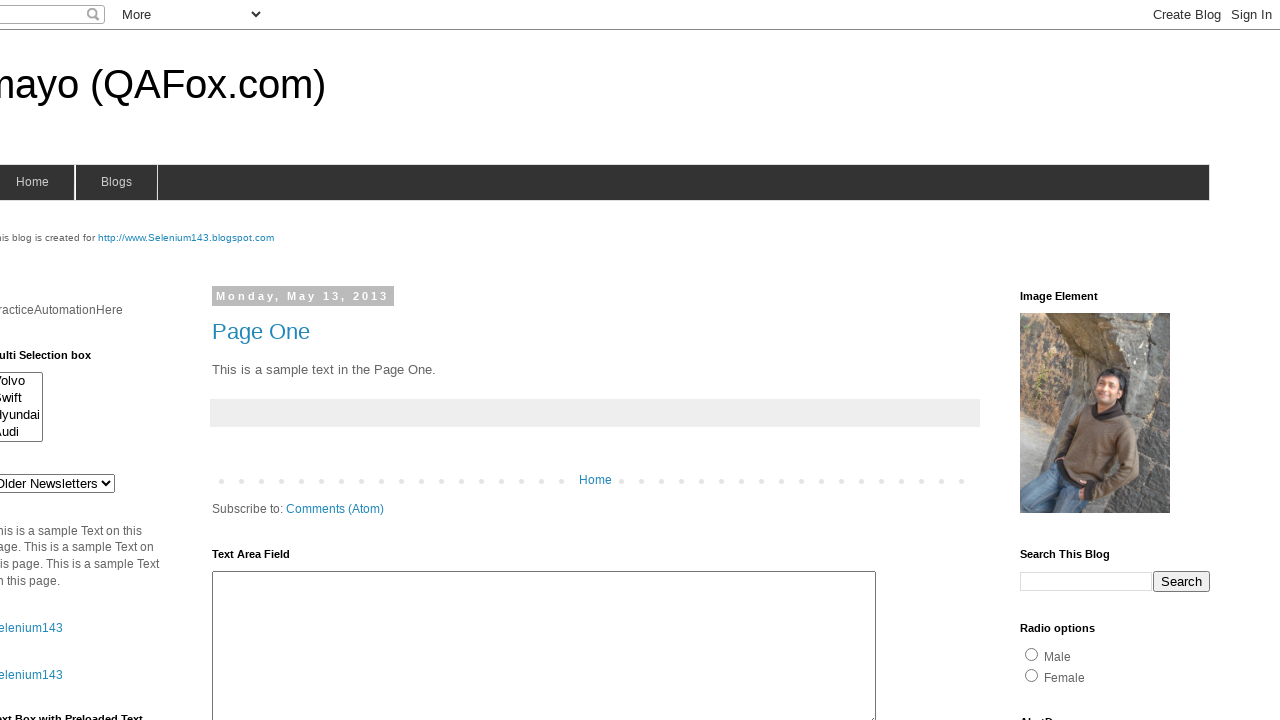

Waited 1000ms for scroll to complete
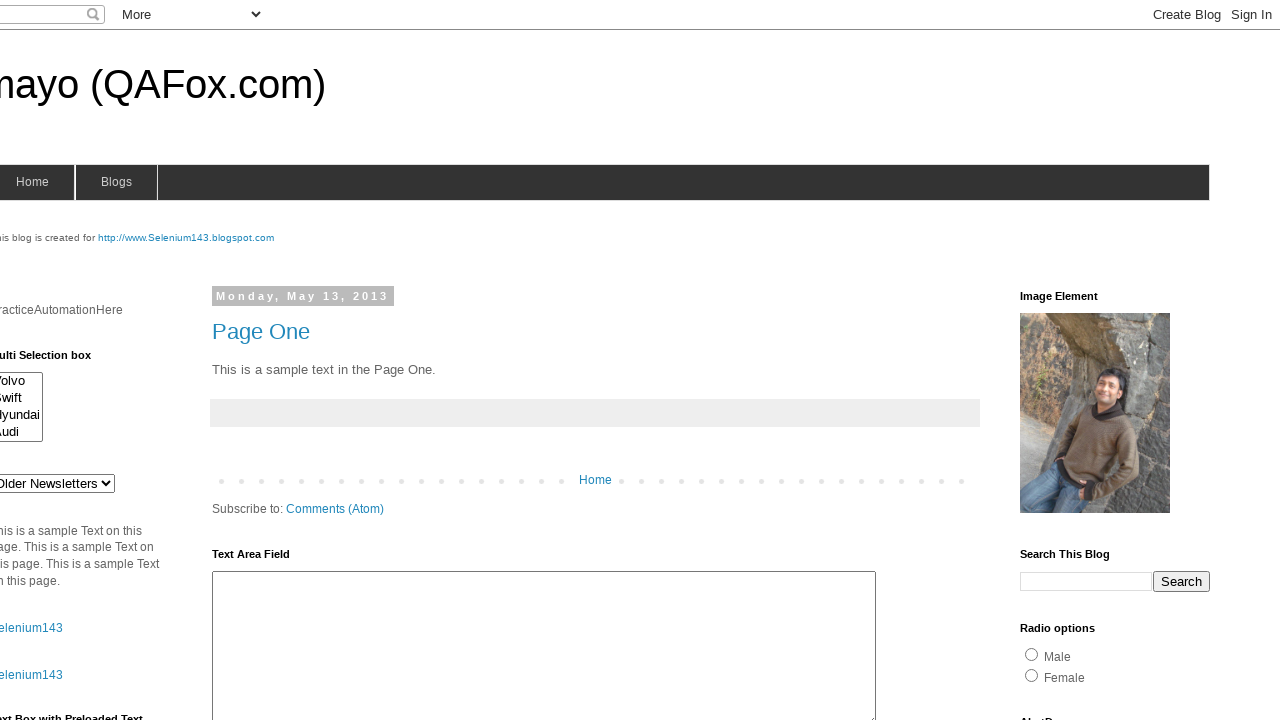

Scrolled horizontally to the left by 182 pixels
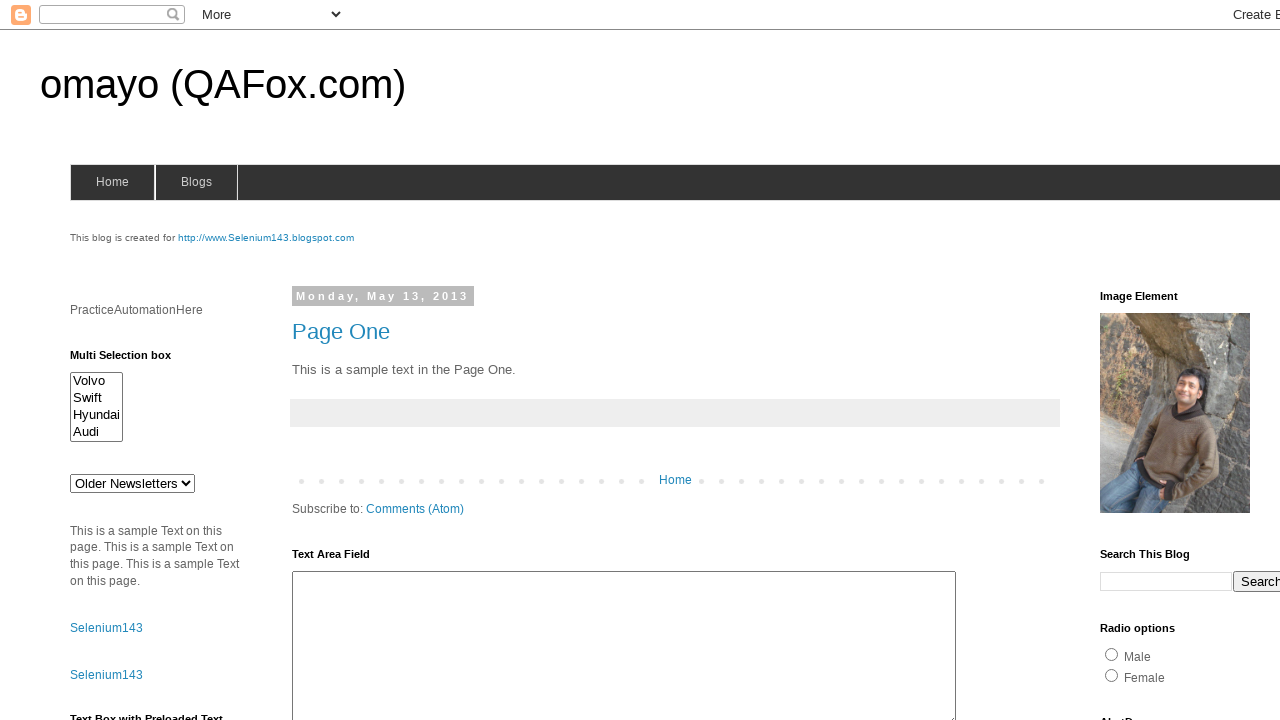

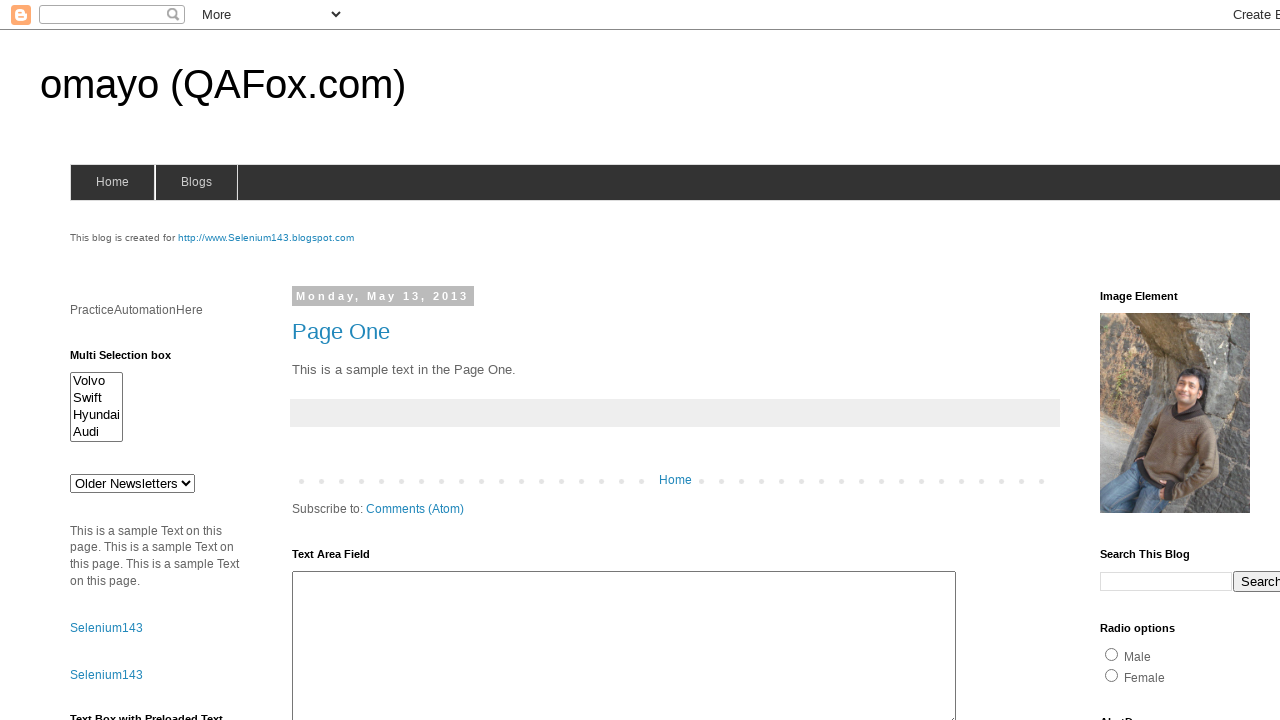